Fills the confirm password field in the registration form

Starting URL: https://demo.automationtesting.in/Register.html

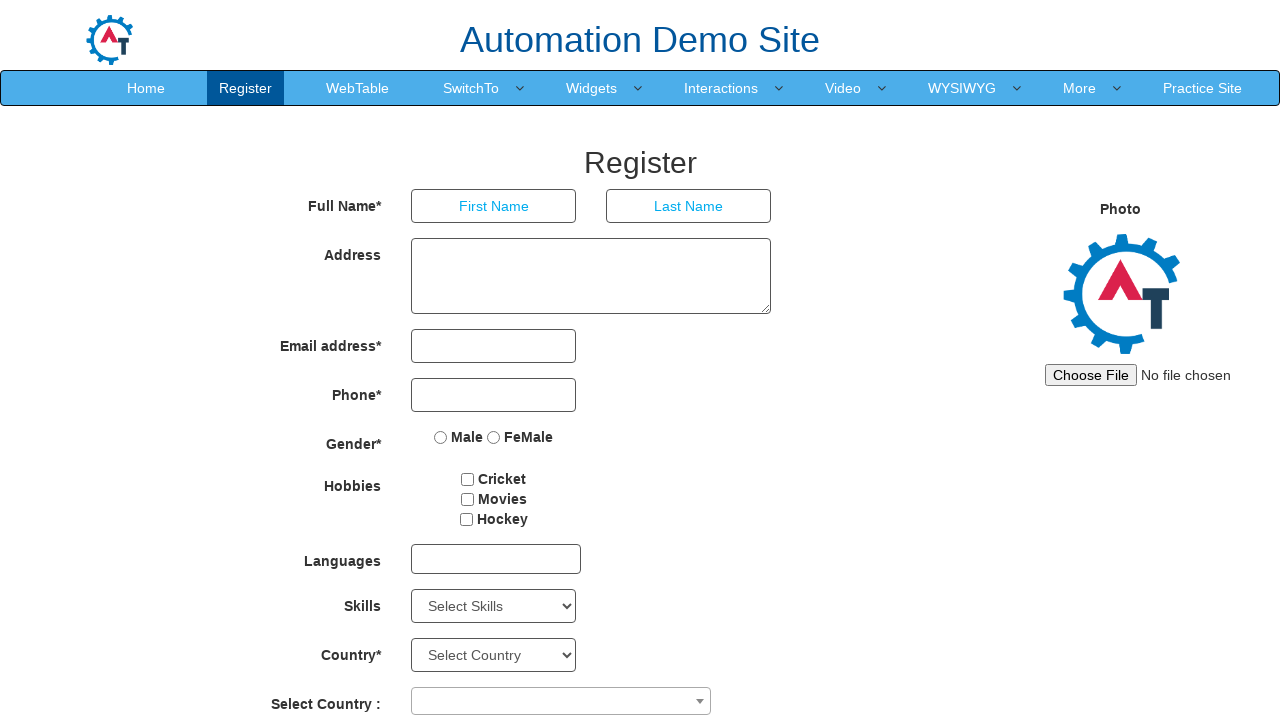

Filled confirm password field with 'Password123!' on //*[@id="secondpassword"]
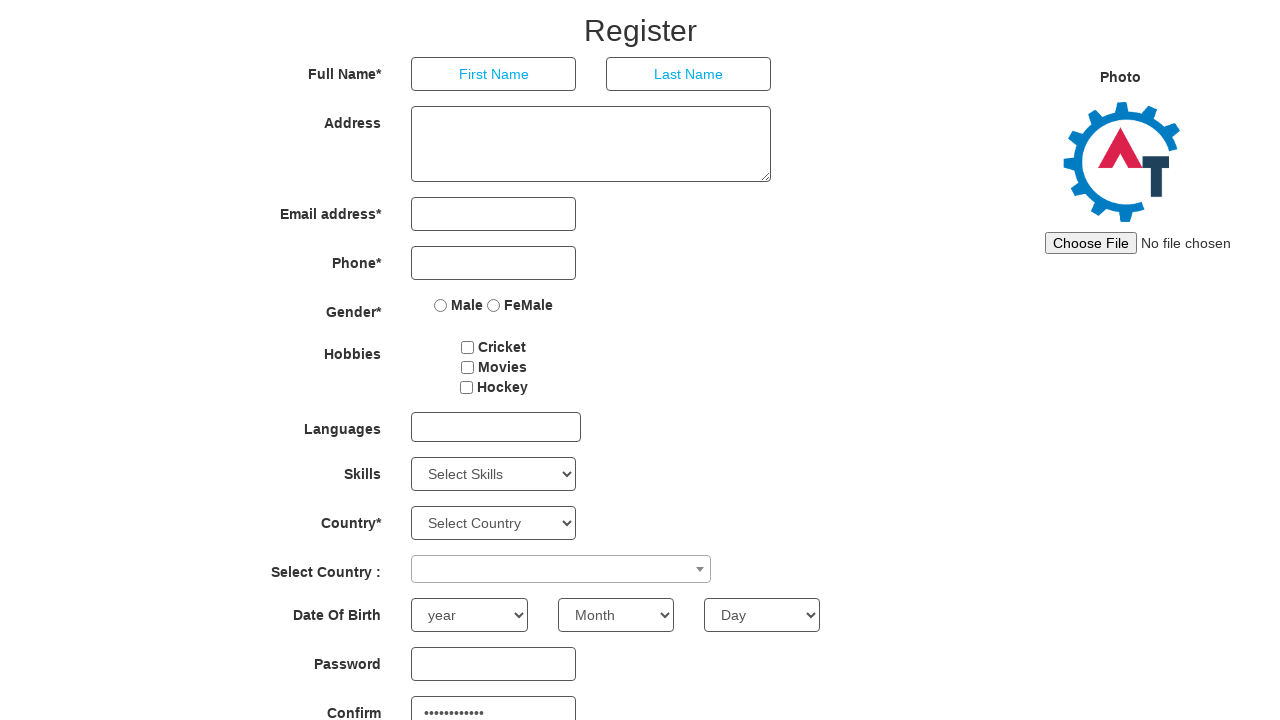

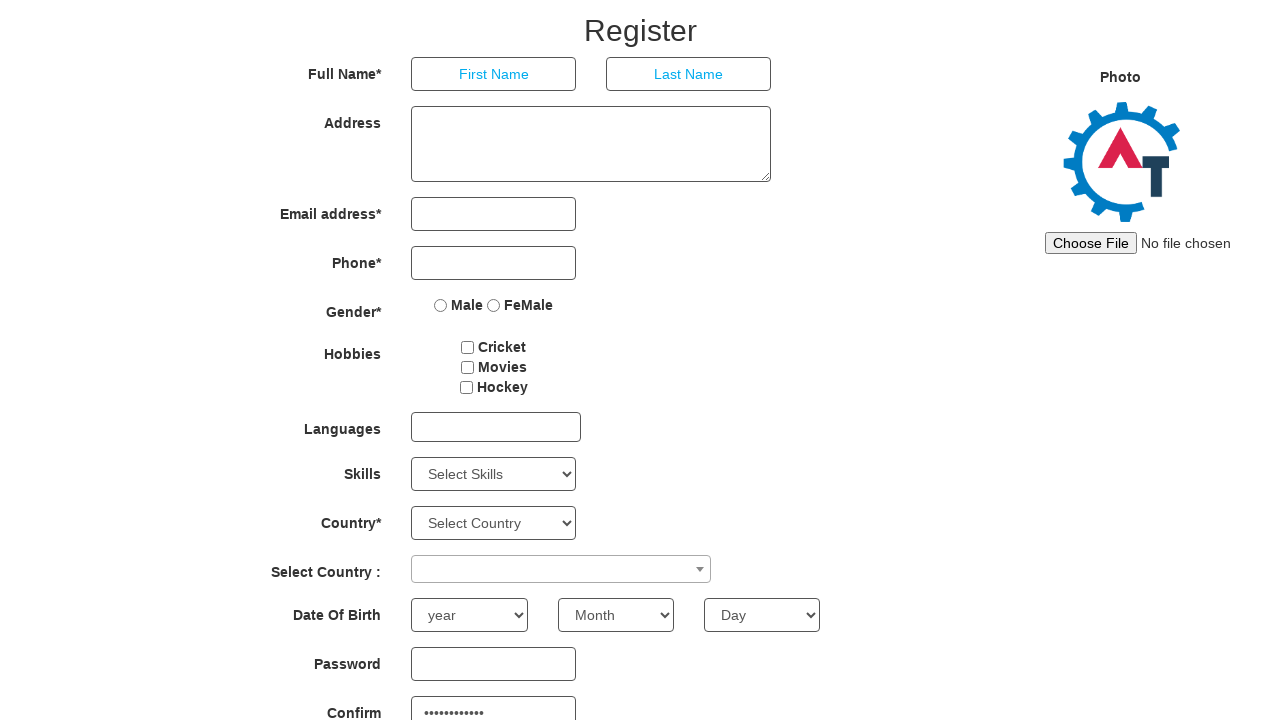